Tests the SpiceJet flight booking interface by clicking on the "From" field to initiate origin city selection

Starting URL: https://www.spicejet.com/

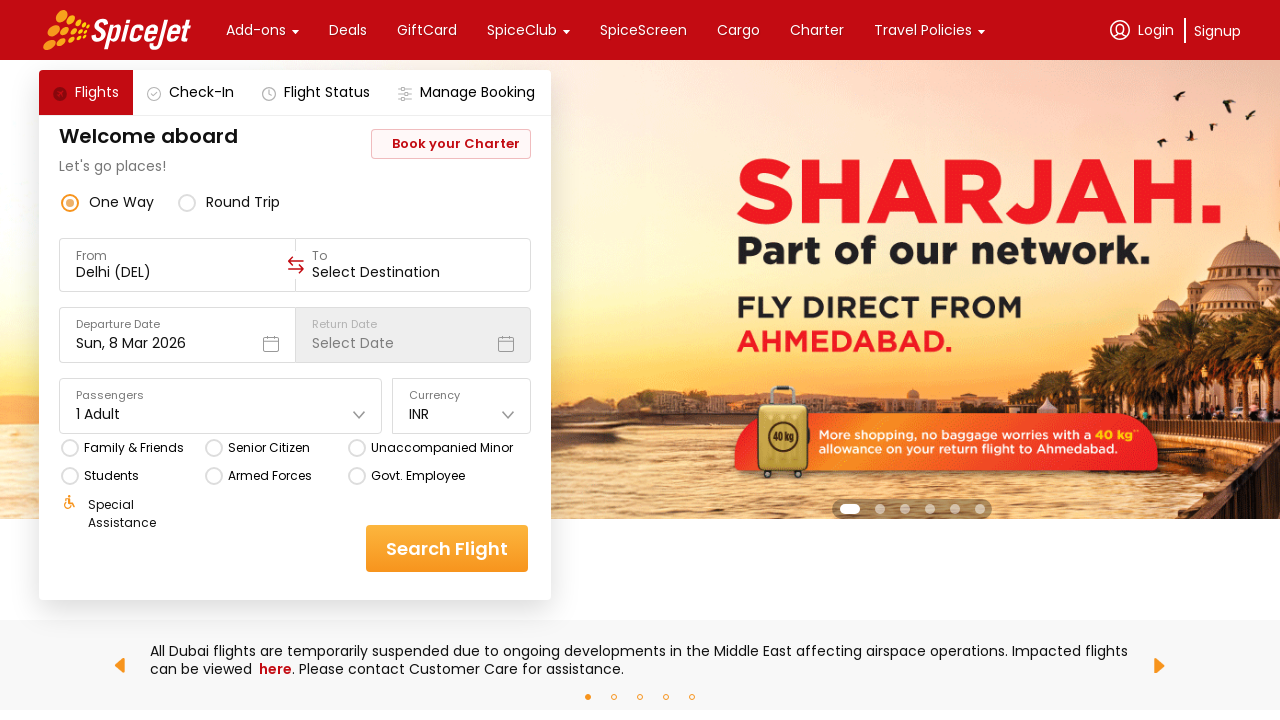

Clicked on the 'From' field to initiate origin city selection at (178, 256) on xpath=//div[text()='From']
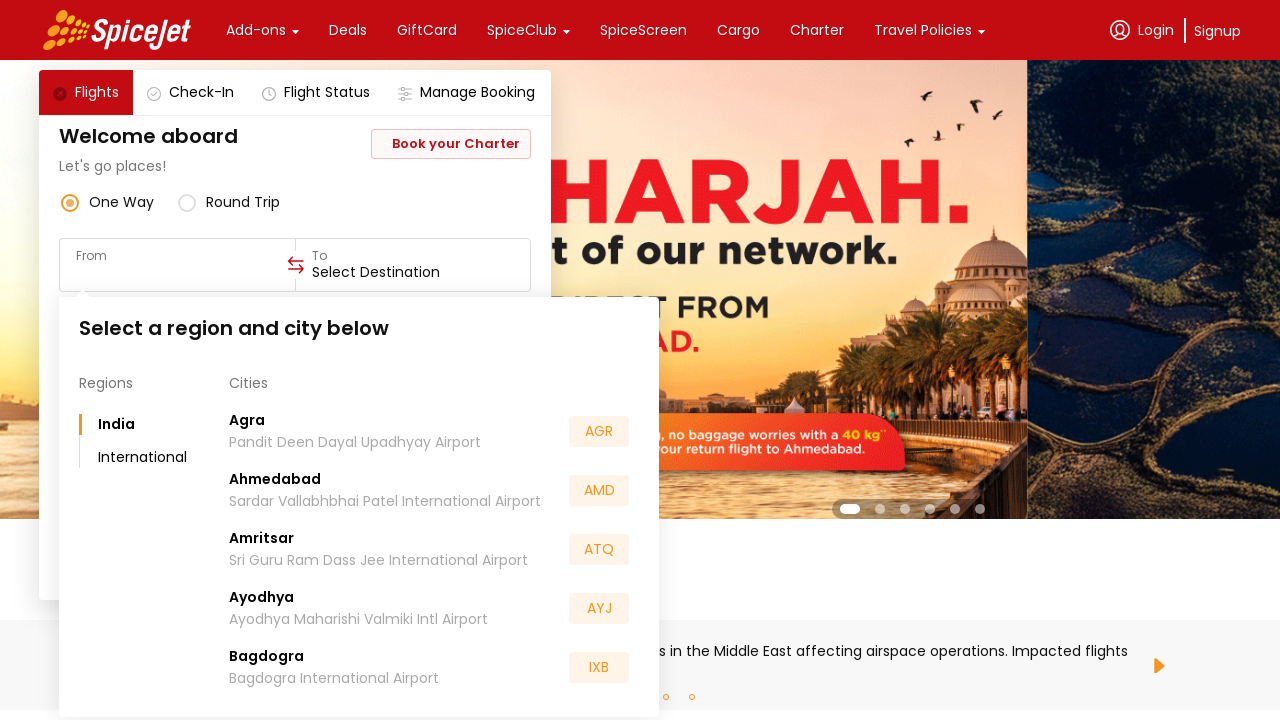

Waited 1 second for city selection dropdown/modal to appear
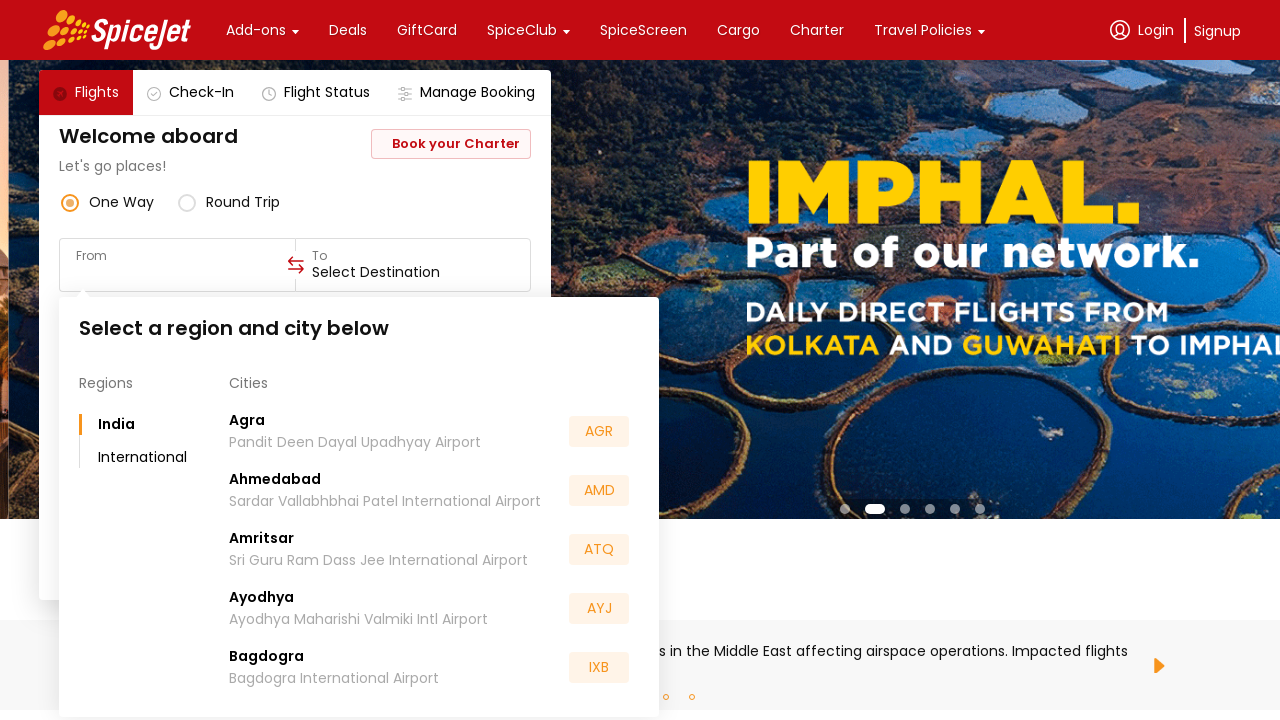

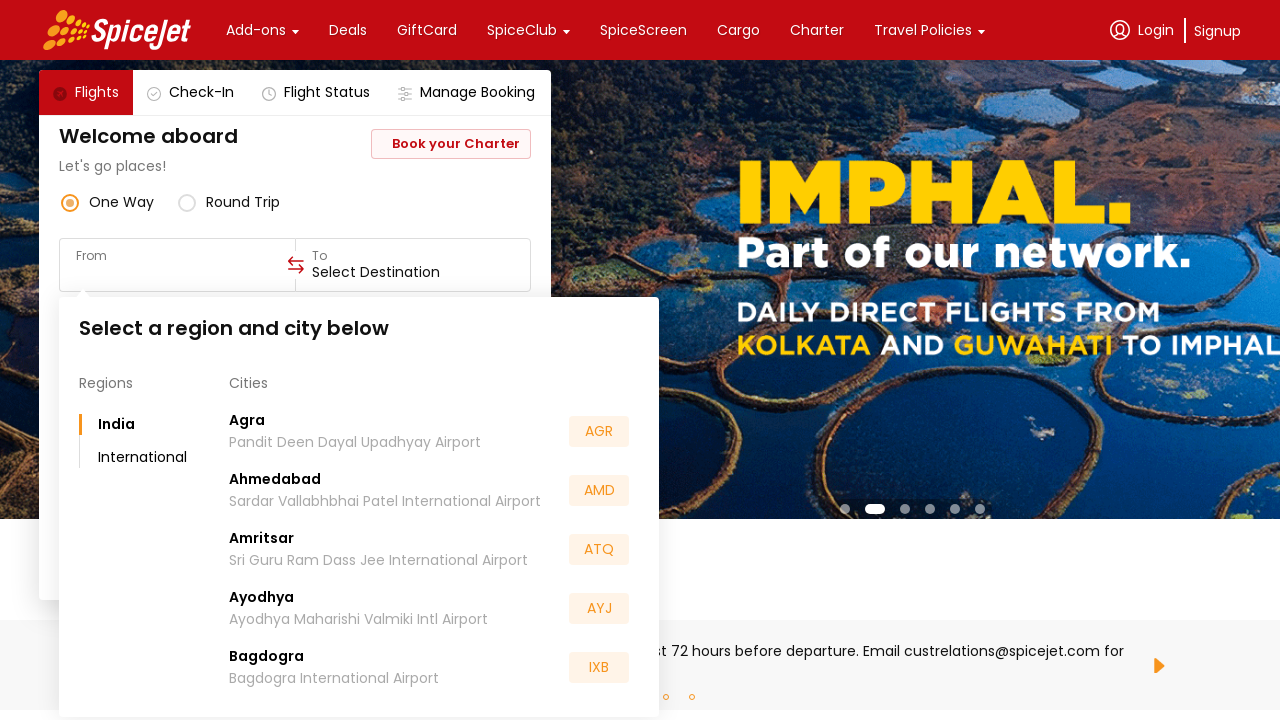